Tests unmarking todo items as complete by unchecking their checkboxes

Starting URL: https://demo.playwright.dev/todomvc

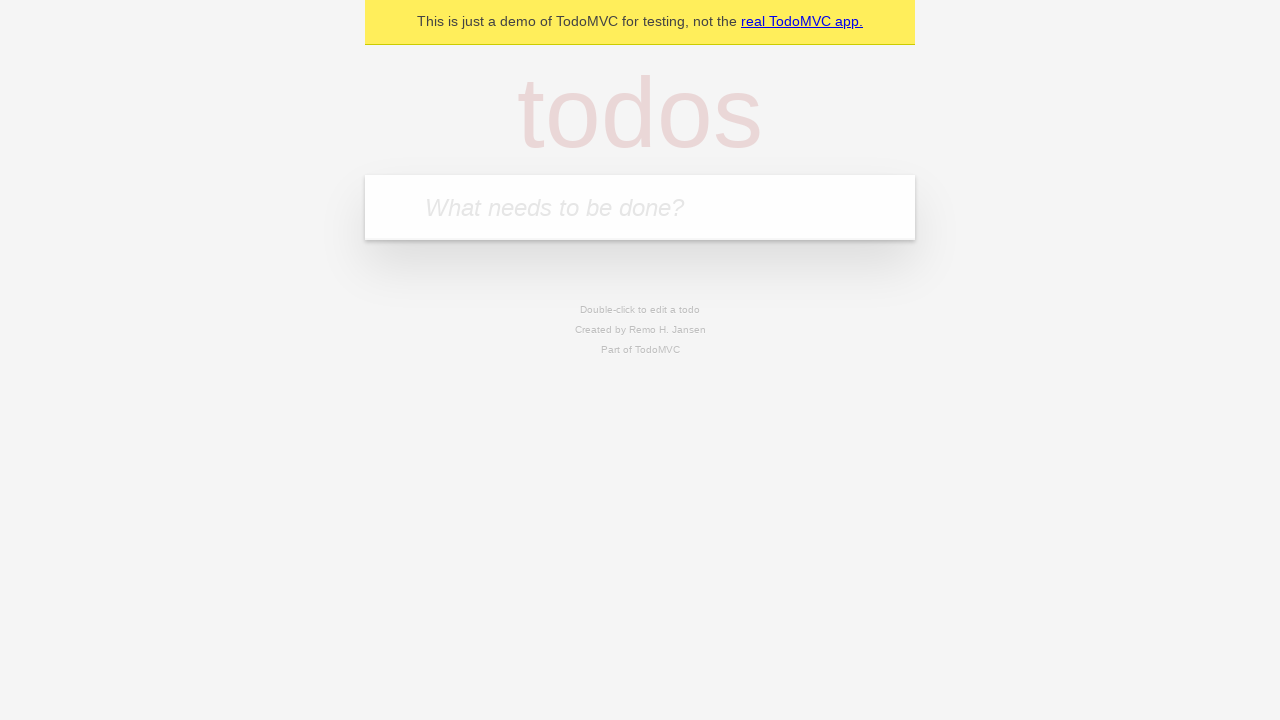

Filled todo input with 'watch monty python' on internal:attr=[placeholder="What needs to be done?"i]
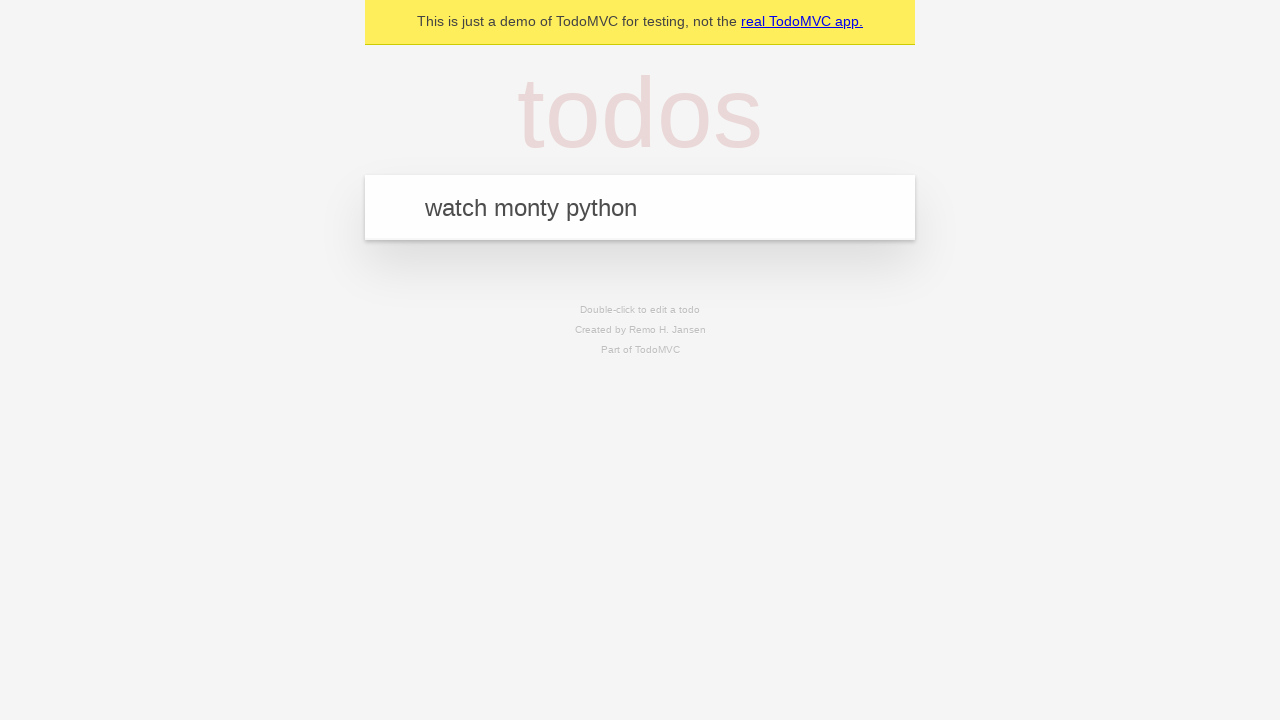

Pressed Enter to create todo item 'watch monty python' on internal:attr=[placeholder="What needs to be done?"i]
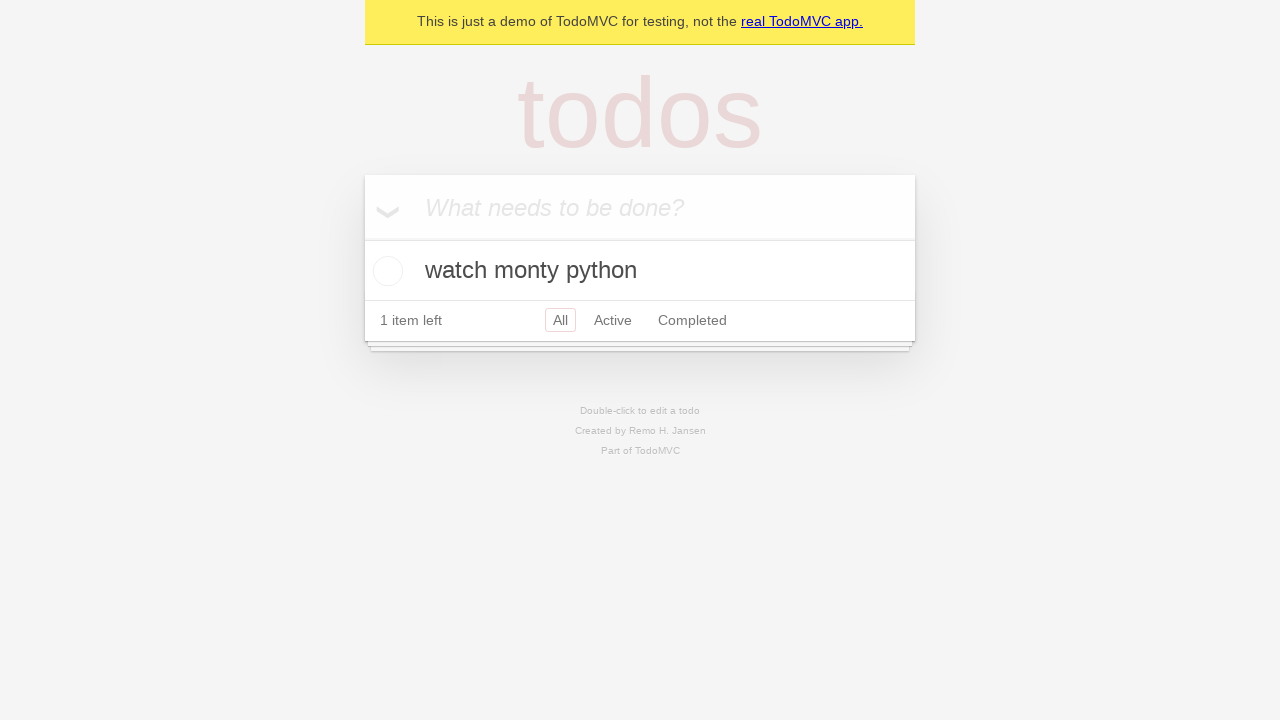

Filled todo input with 'feed the cat' on internal:attr=[placeholder="What needs to be done?"i]
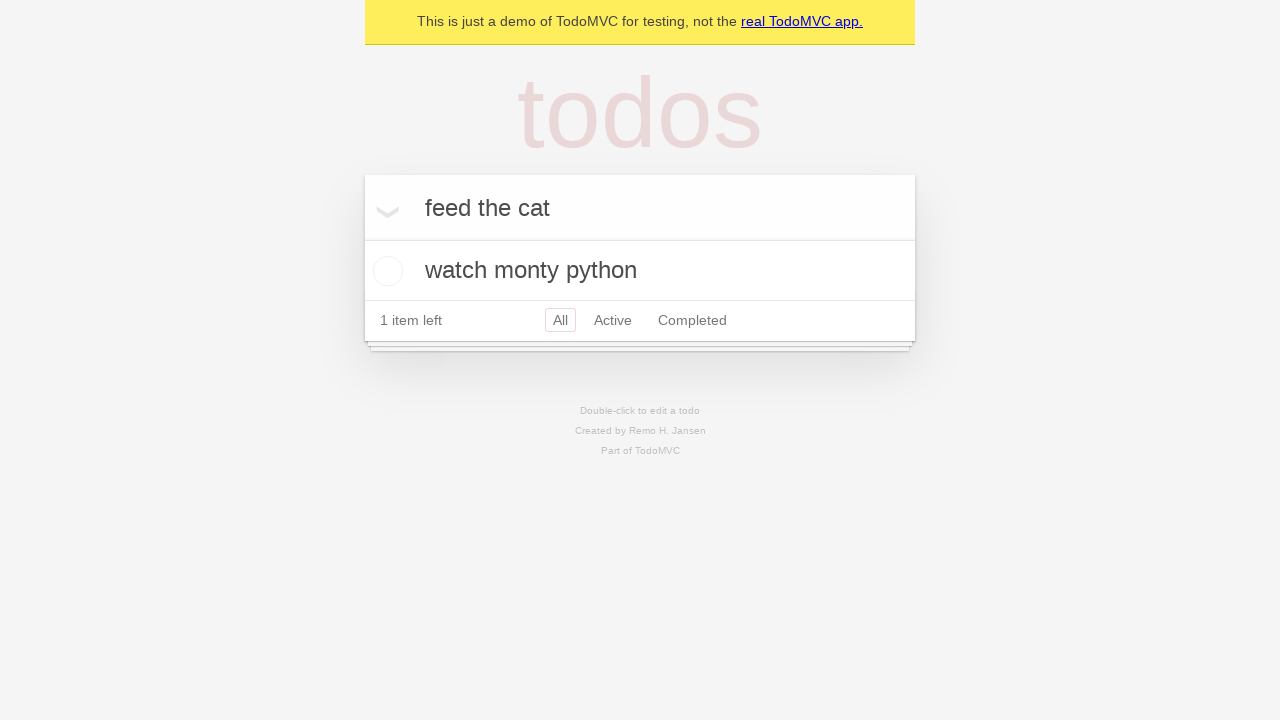

Pressed Enter to create todo item 'feed the cat' on internal:attr=[placeholder="What needs to be done?"i]
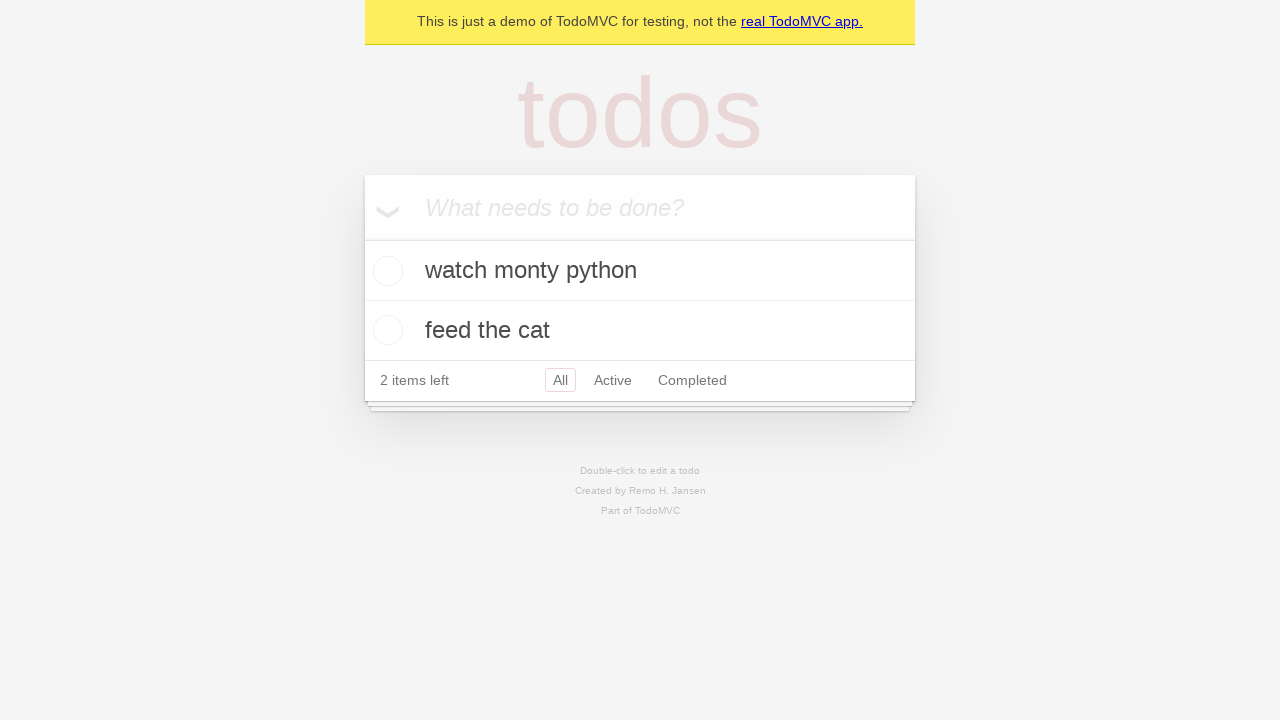

Checked the checkbox for the first todo item at (385, 271) on internal:testid=[data-testid="todo-item"s] >> nth=0 >> internal:role=checkbox
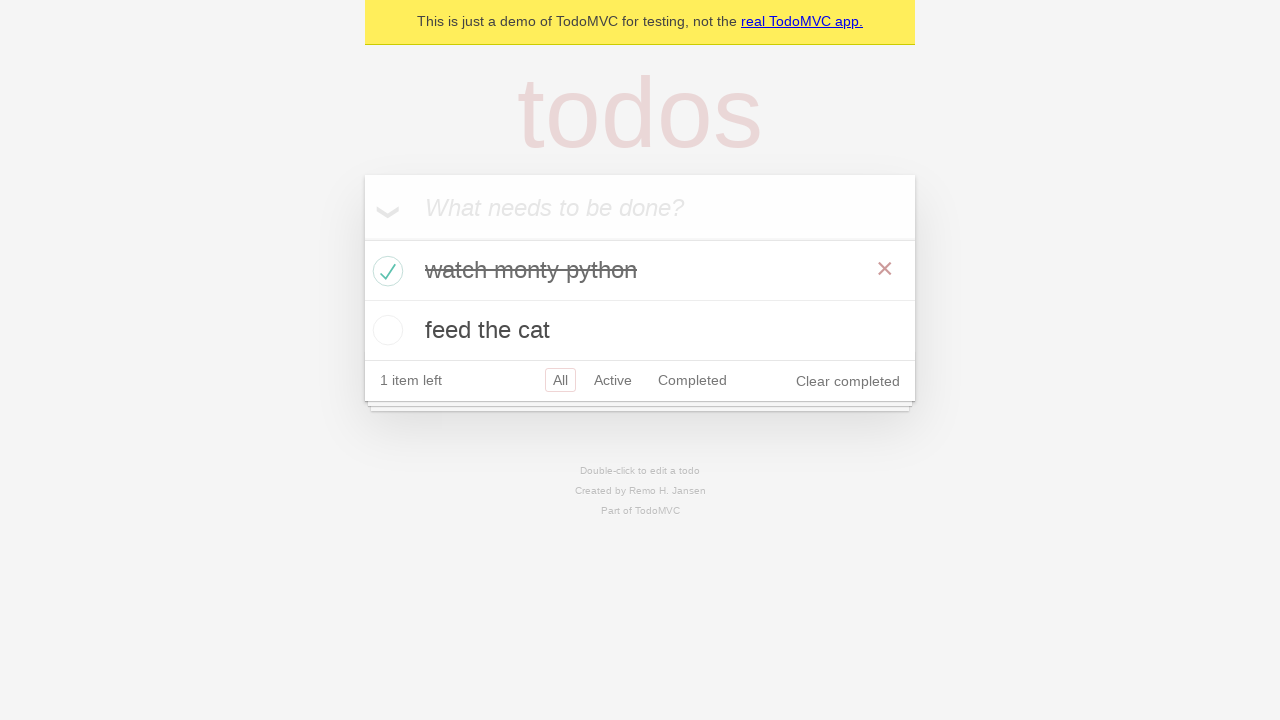

Unchecked the checkbox for the first todo item to mark it as incomplete at (385, 271) on internal:testid=[data-testid="todo-item"s] >> nth=0 >> internal:role=checkbox
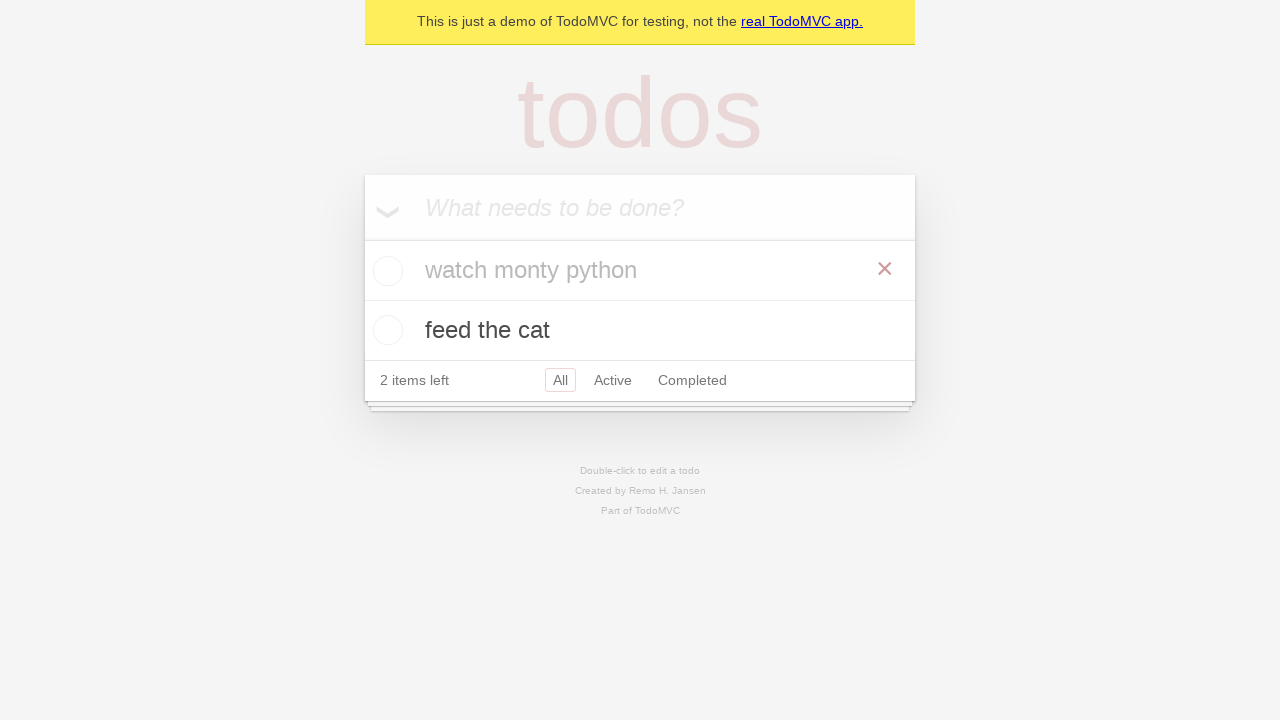

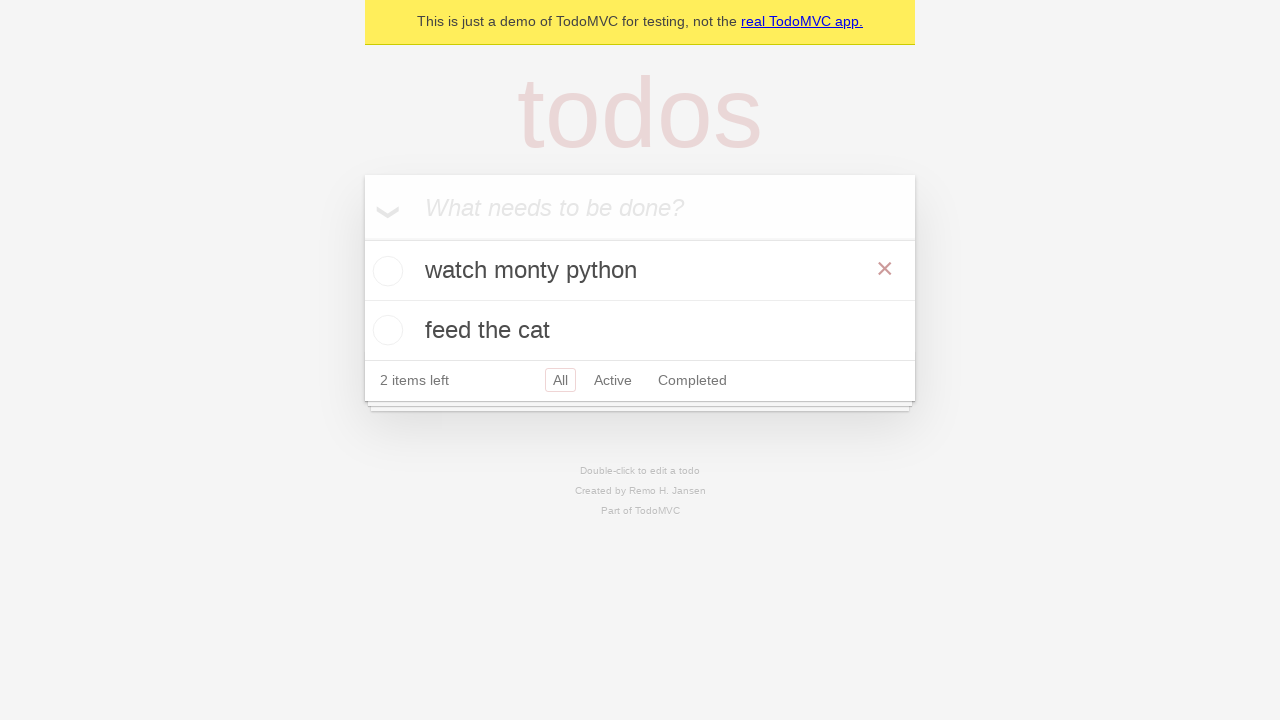